Tests the withdrawal functionality by logging in as a customer, attempting to withdraw more than the balance, and verifying the transaction failed message.

Starting URL: https://www.globalsqa.com/angularJs-protractor/BankingProject/#/login

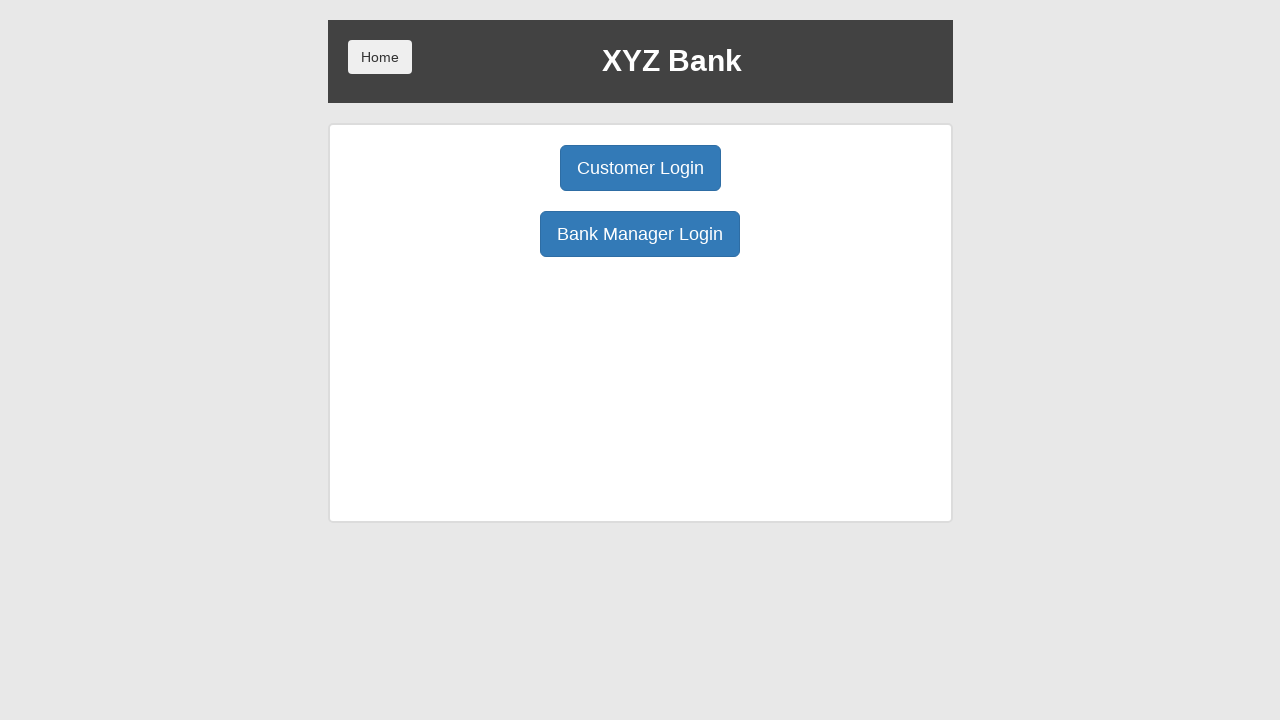

Clicked customer login button at (640, 168) on button[ng-click="customer()"]
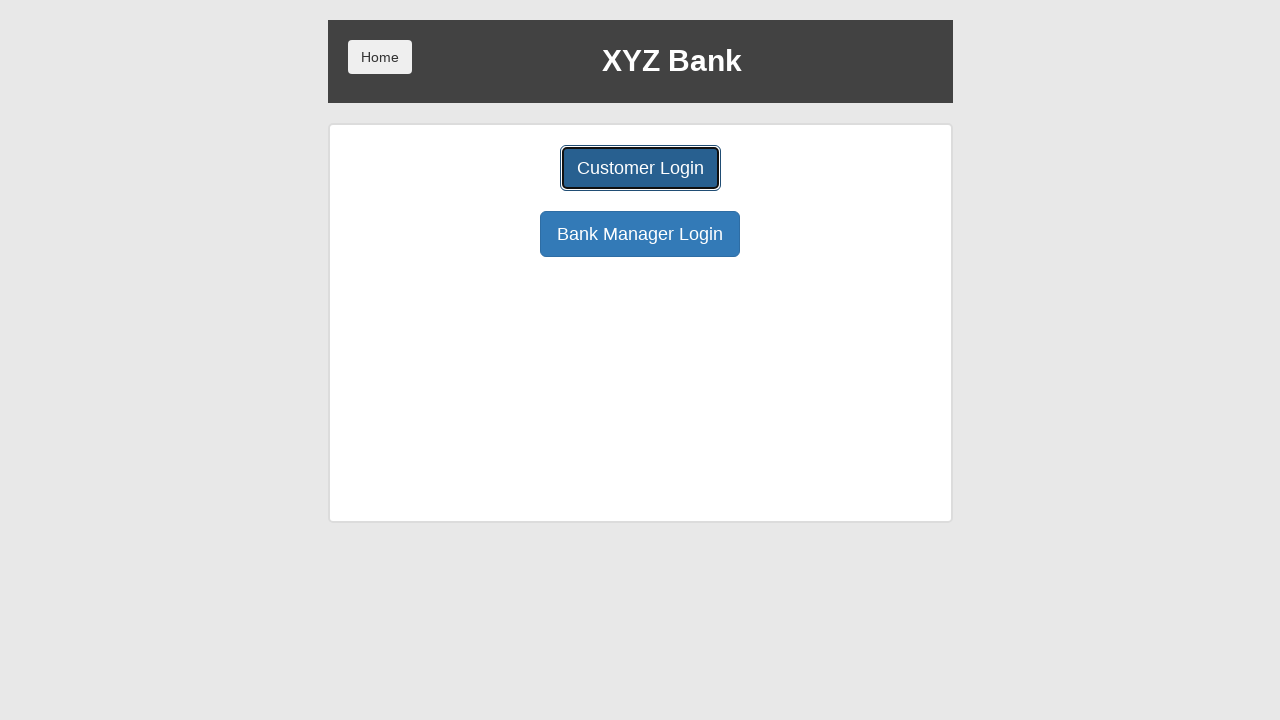

Selected customer 'Ron Weasly' from dropdown on select#userSelect
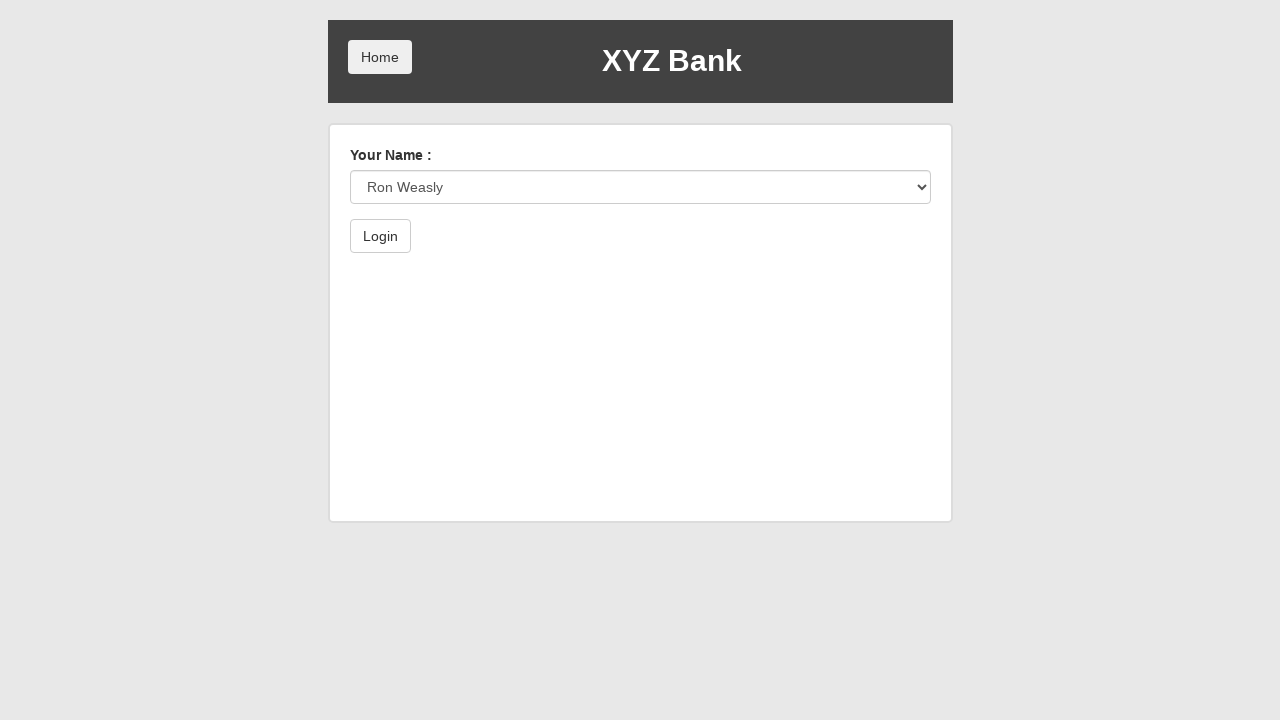

Clicked submit button to log in as customer at (380, 236) on button[type="submit"]
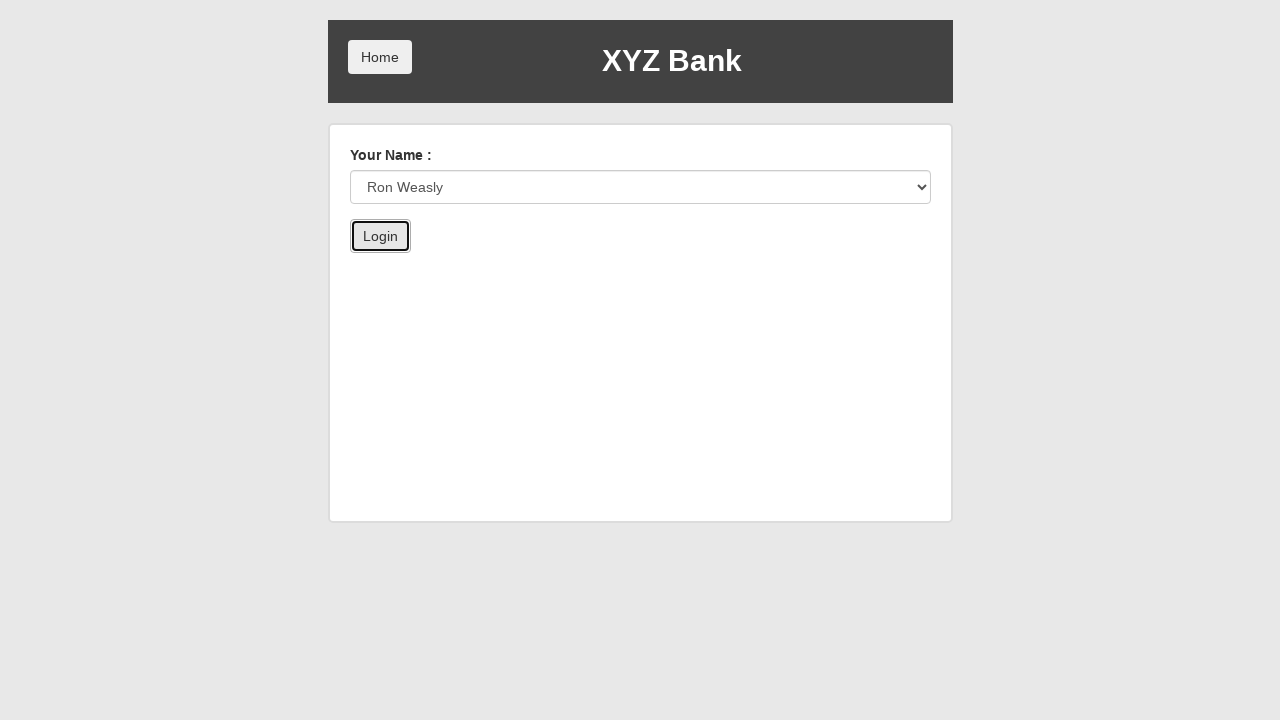

Navigated to Withdrawal tab at (760, 264) on button[ng-click="withdrawl()"]
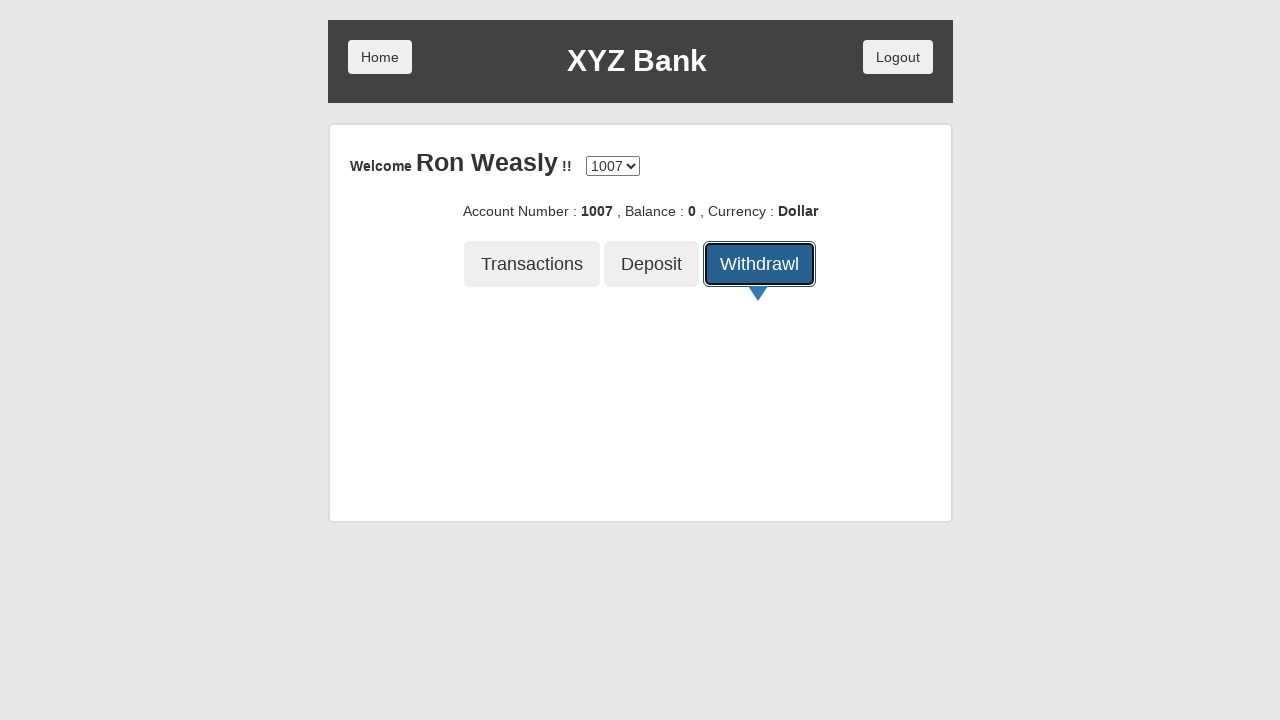

Entered withdrawal amount of $20 on input[ng-model="amount"]
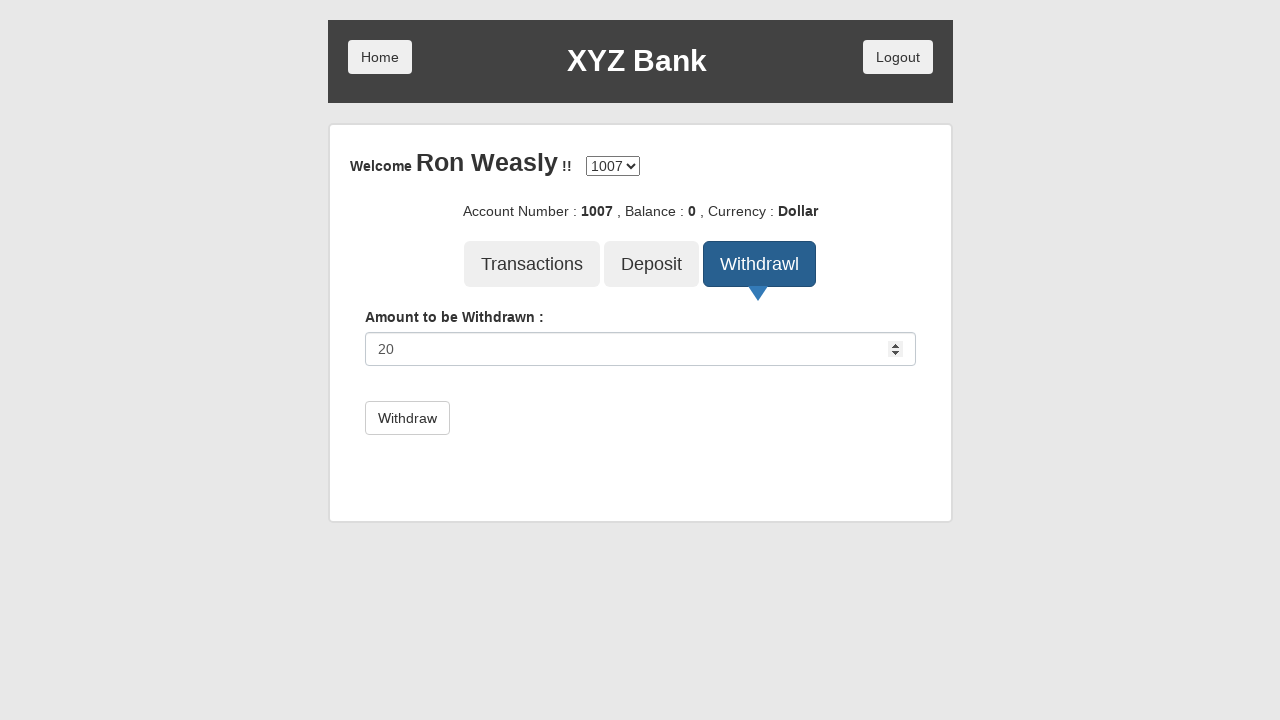

Clicked submit button to perform withdrawal at (407, 418) on button[type="submit"]
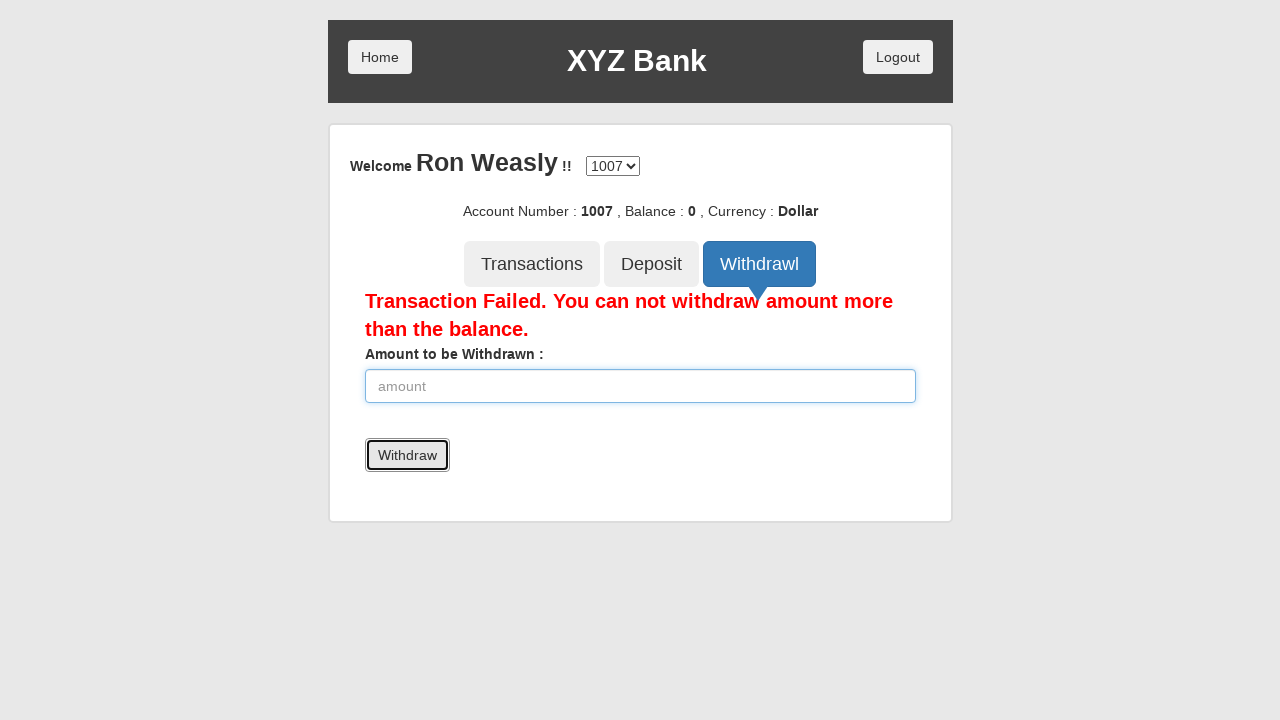

Retrieved withdrawal error message
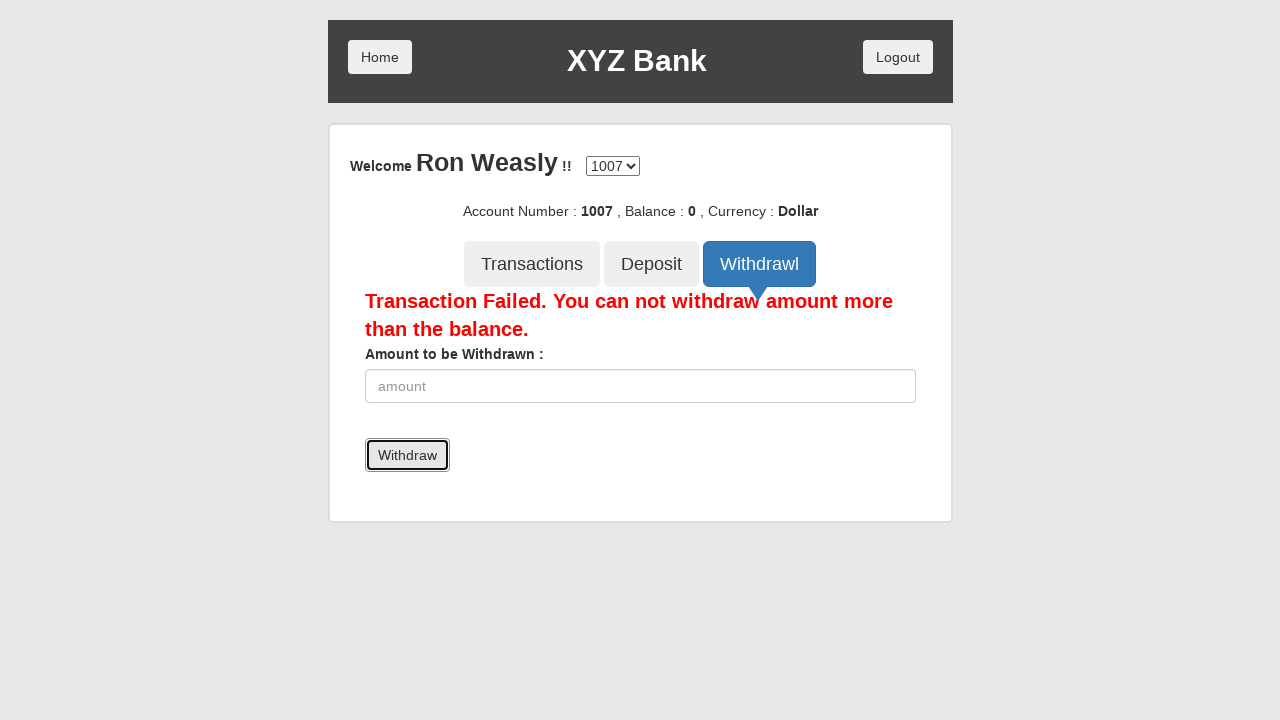

Verified that 'Transaction Failed' message is displayed
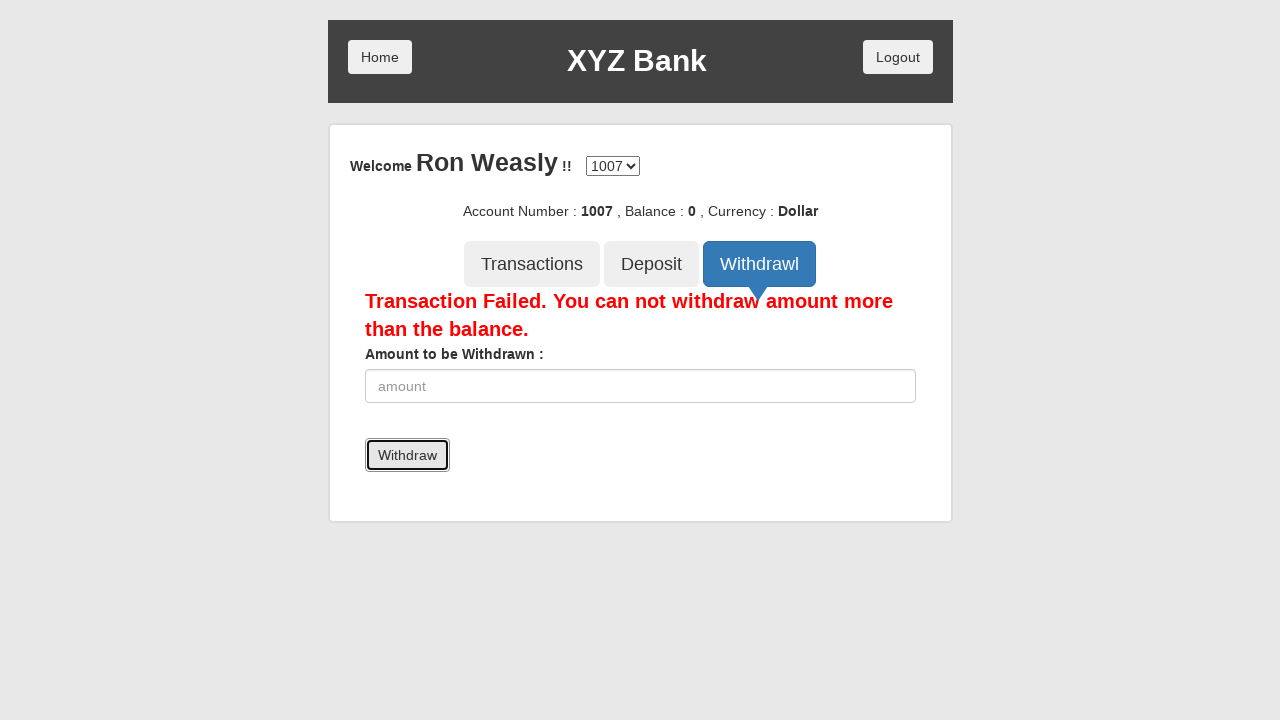

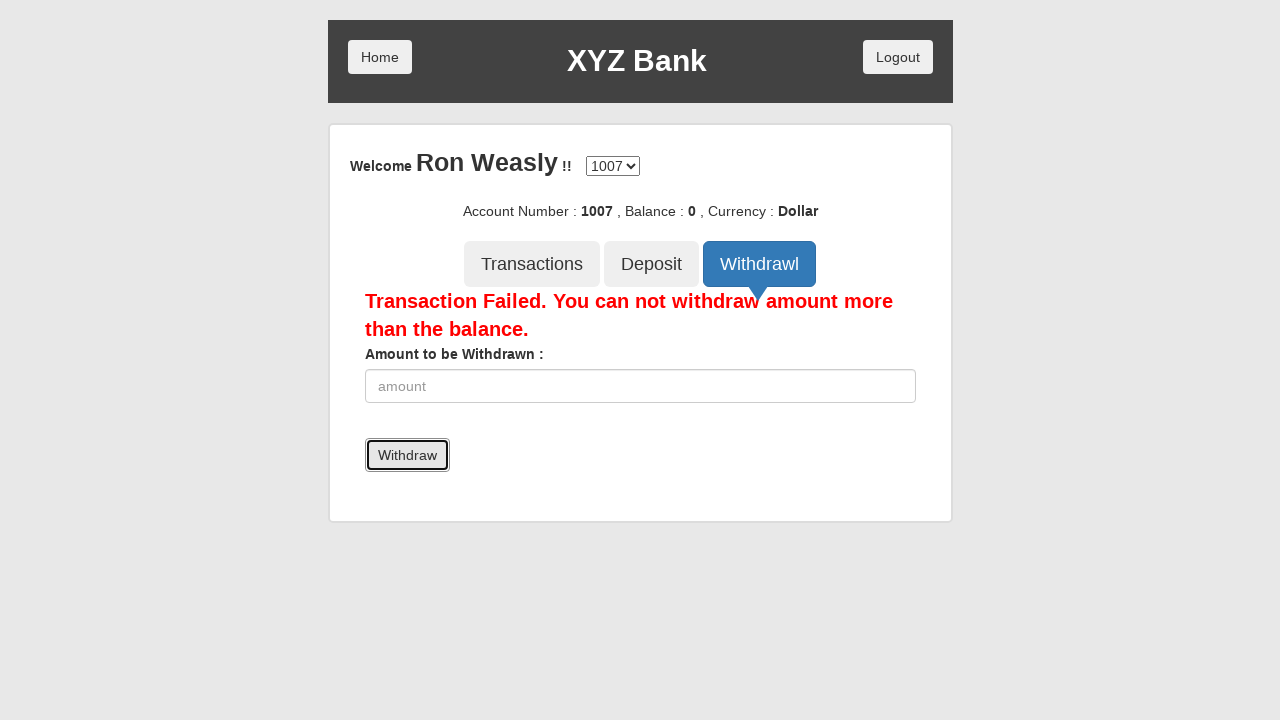